Tests add/remove elements functionality by clicking Add Element button, verifying Delete button appears, then clicking Delete and verifying it disappears.

Starting URL: https://the-internet.herokuapp.com/add_remove_elements/

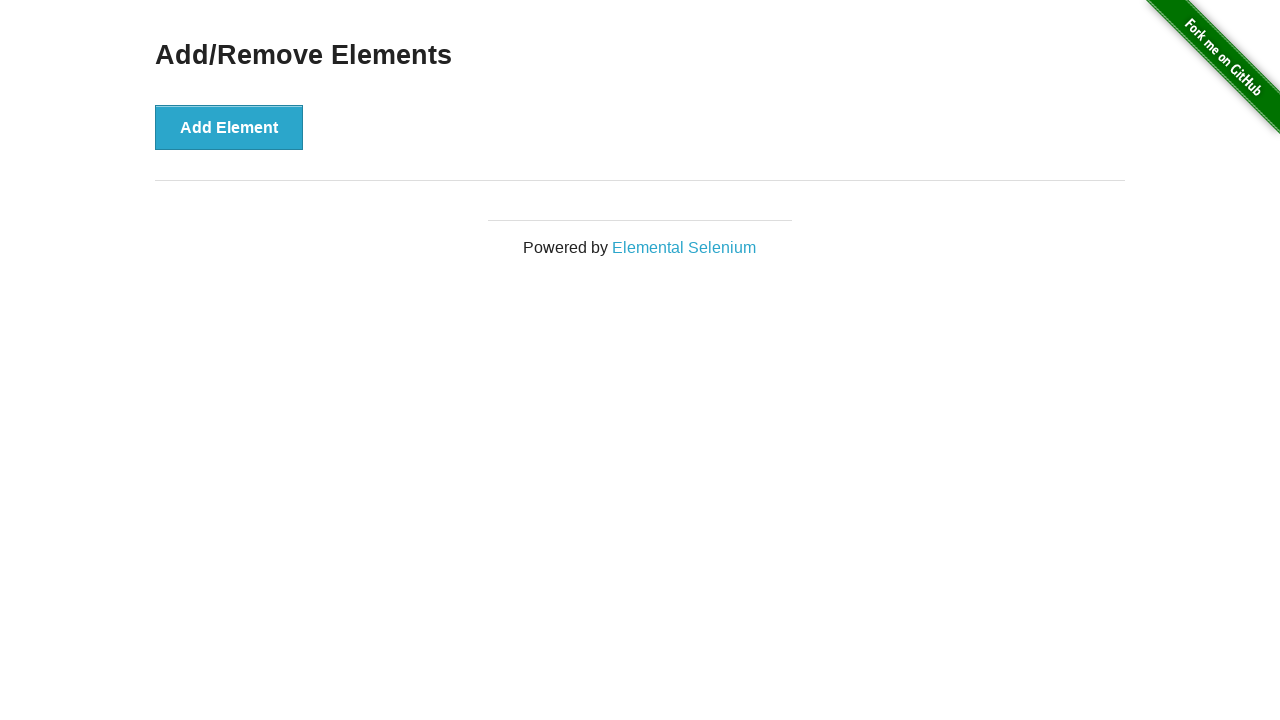

Navigated to add/remove elements page
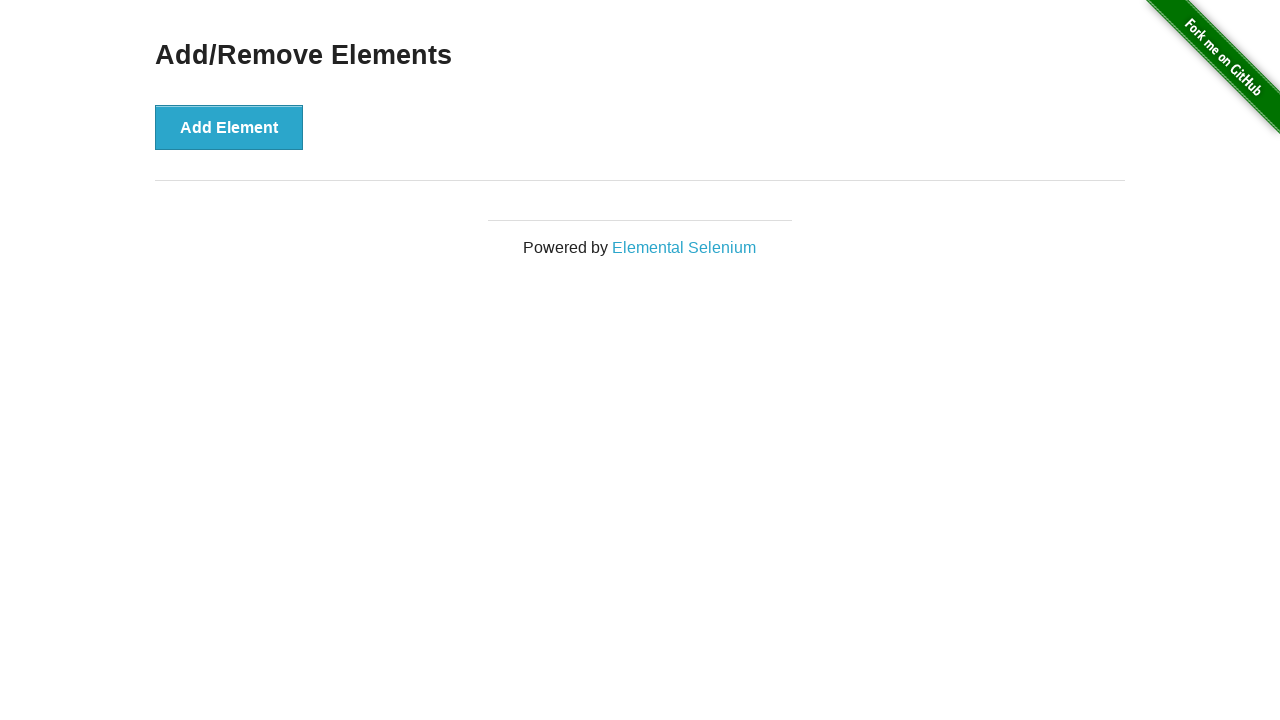

Clicked Add Element button at (229, 127) on xpath=//button[text()='Add Element']
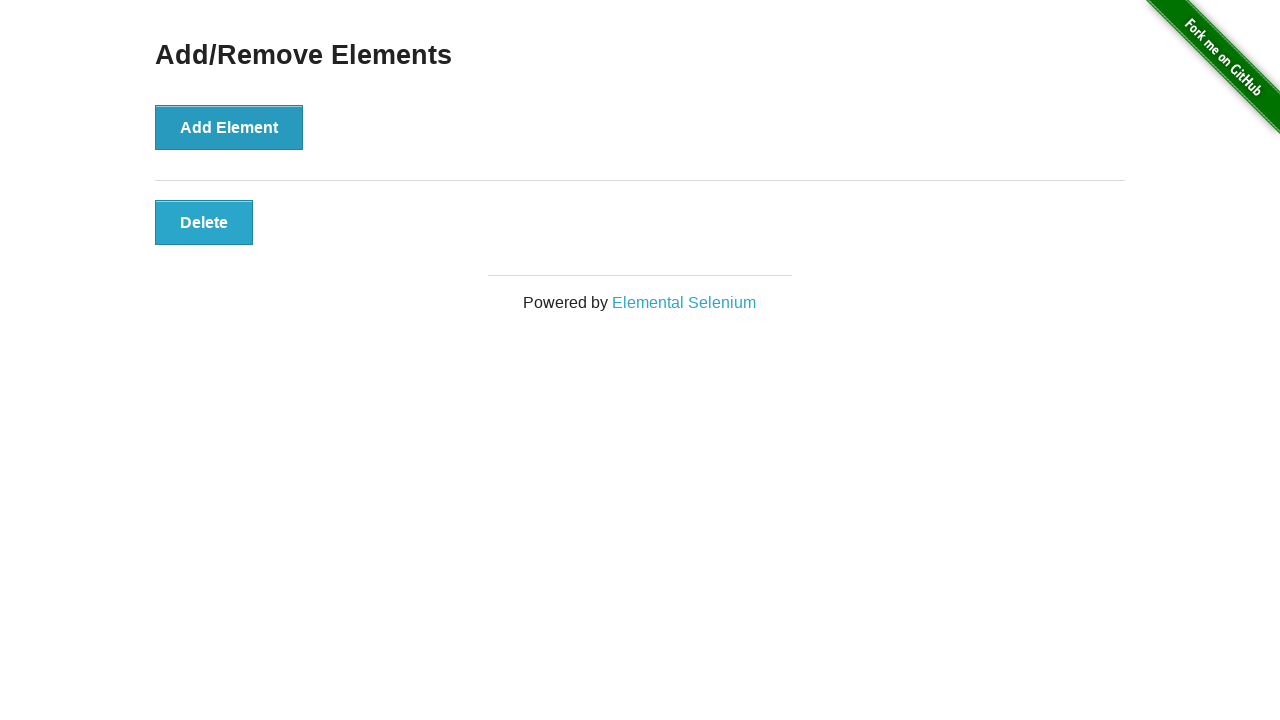

Delete button appeared after adding element
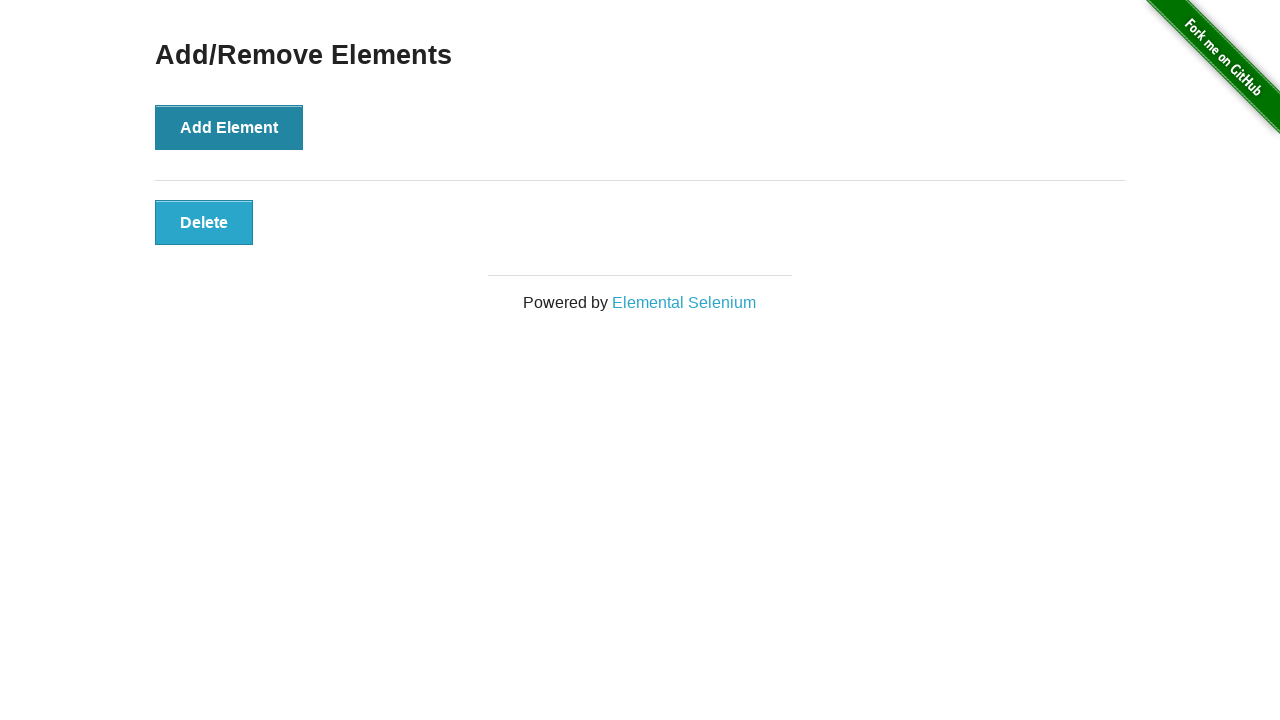

Clicked Delete button to remove element at (204, 222) on xpath=//button[text()='Delete']
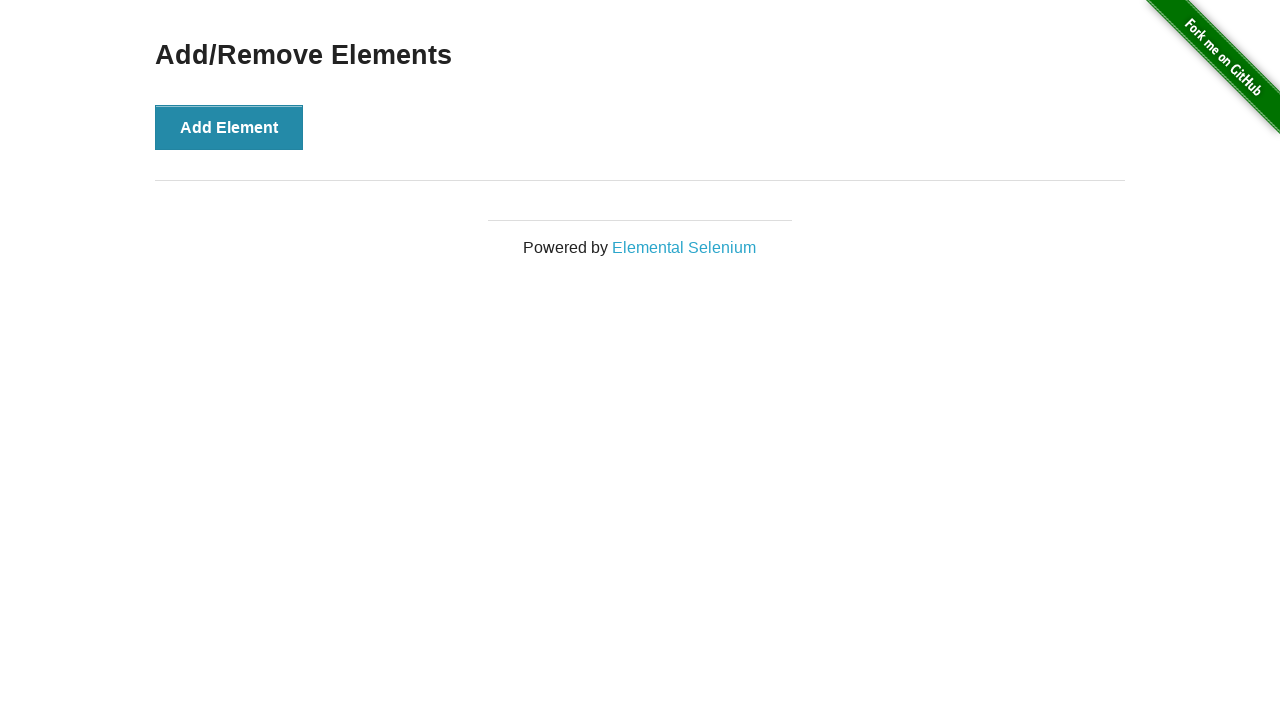

Delete button disappeared after removing element
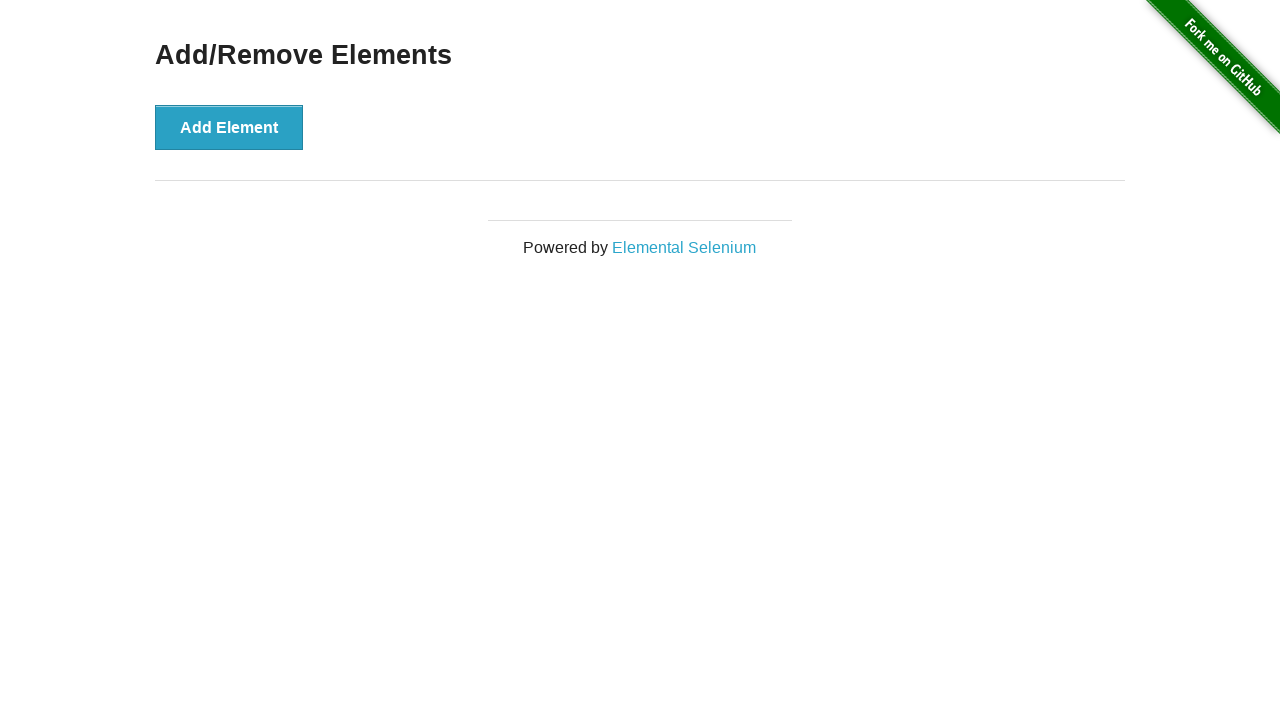

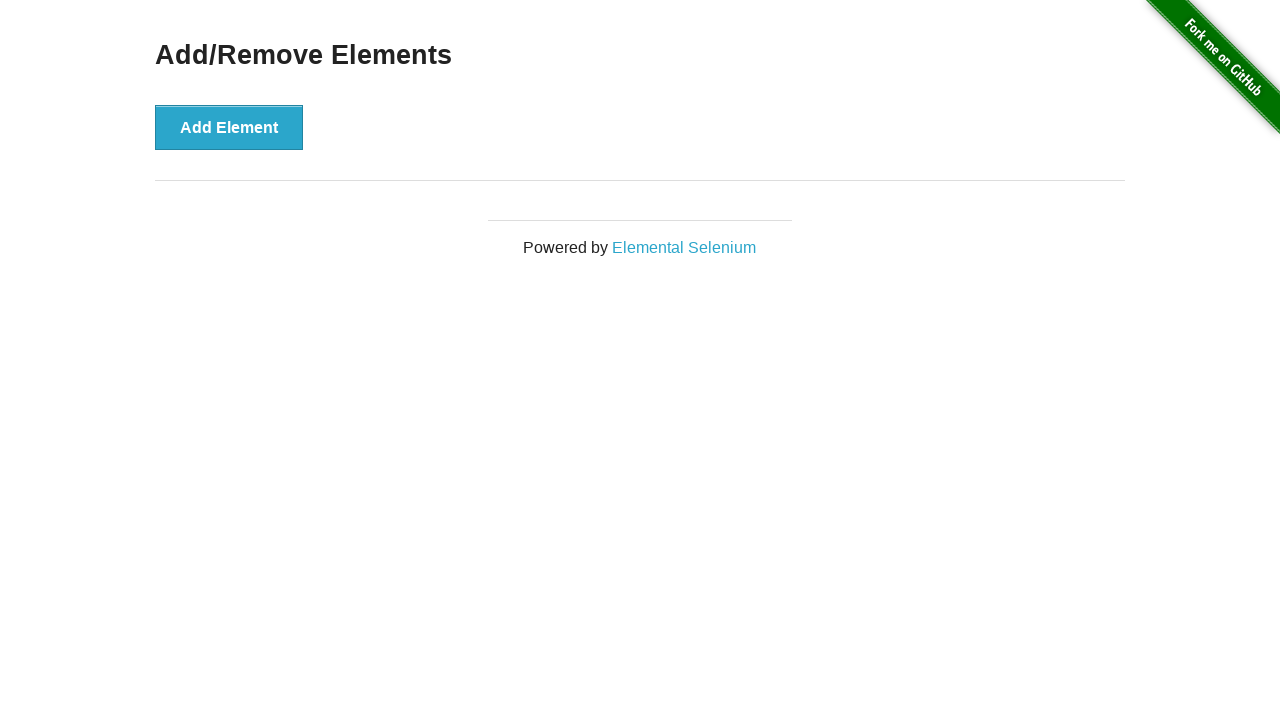